Tests window handling by clicking a link to open a new window, verifying content in both windows, and switching between them

Starting URL: https://the-internet.herokuapp.com/windows

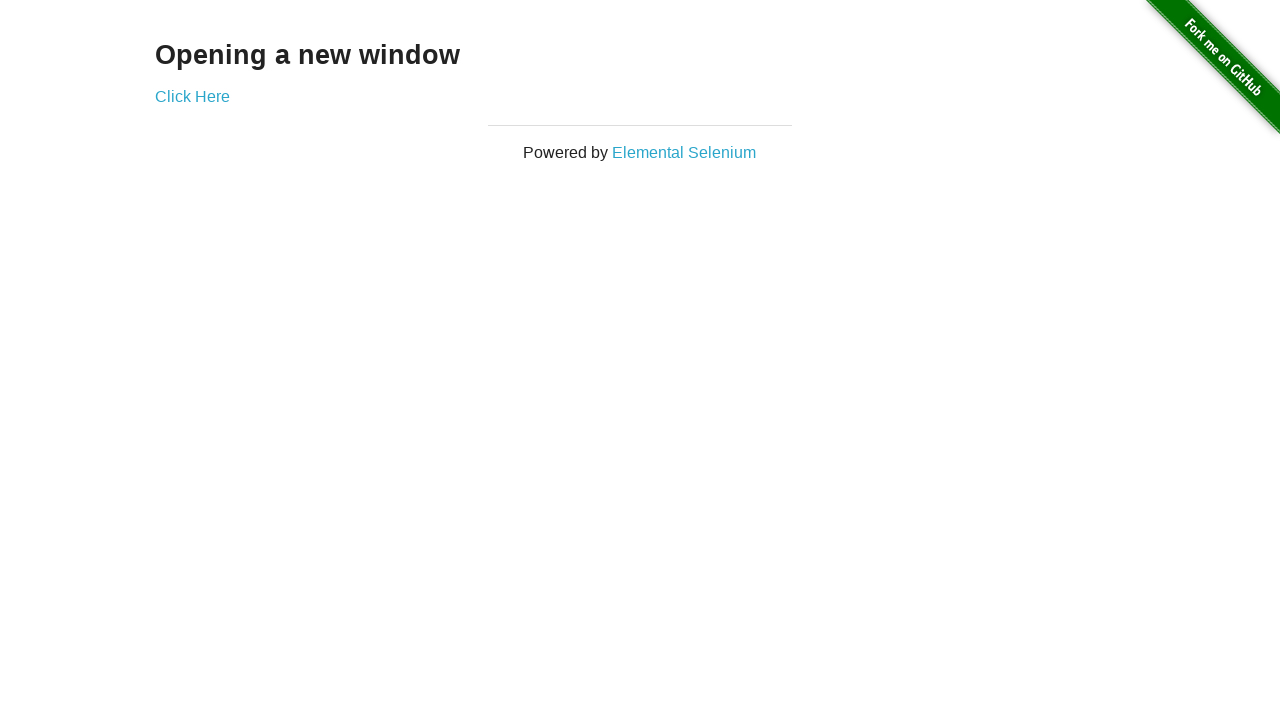

Verified header text is 'Opening a new window'
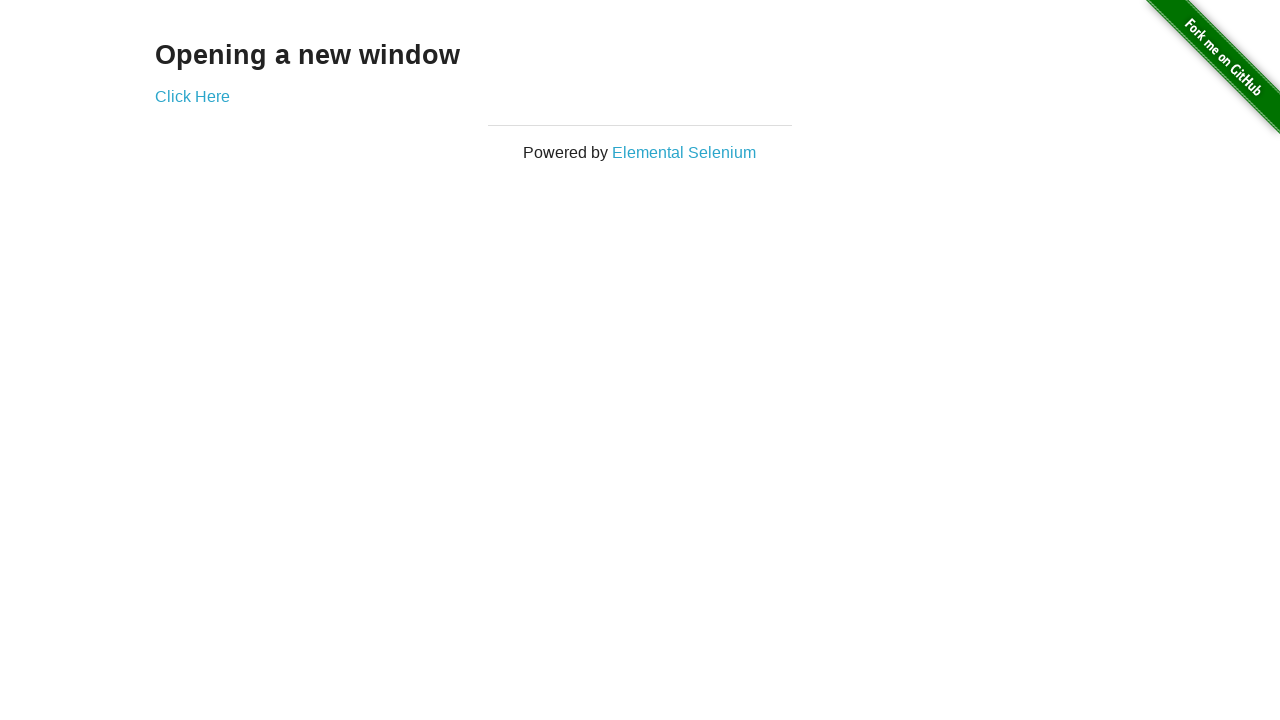

Clicked 'Click Here' link to open new window at (192, 96) on text=Click Here
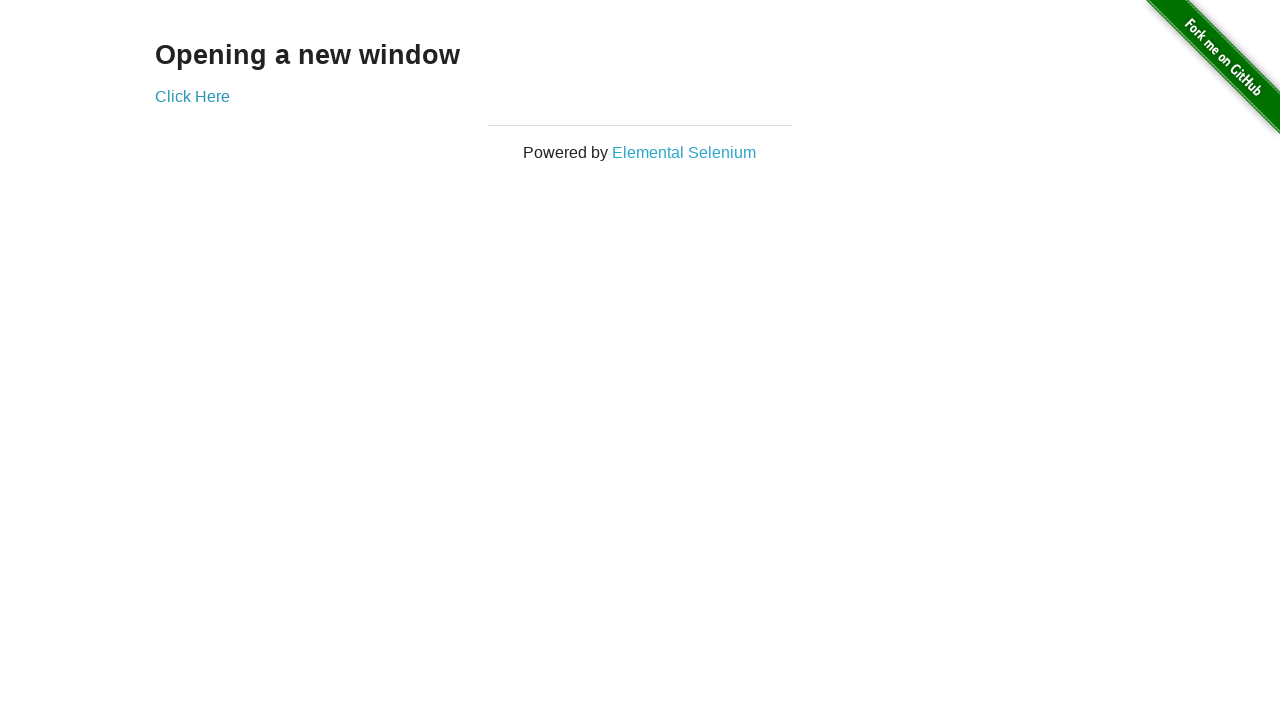

New window opened and captured
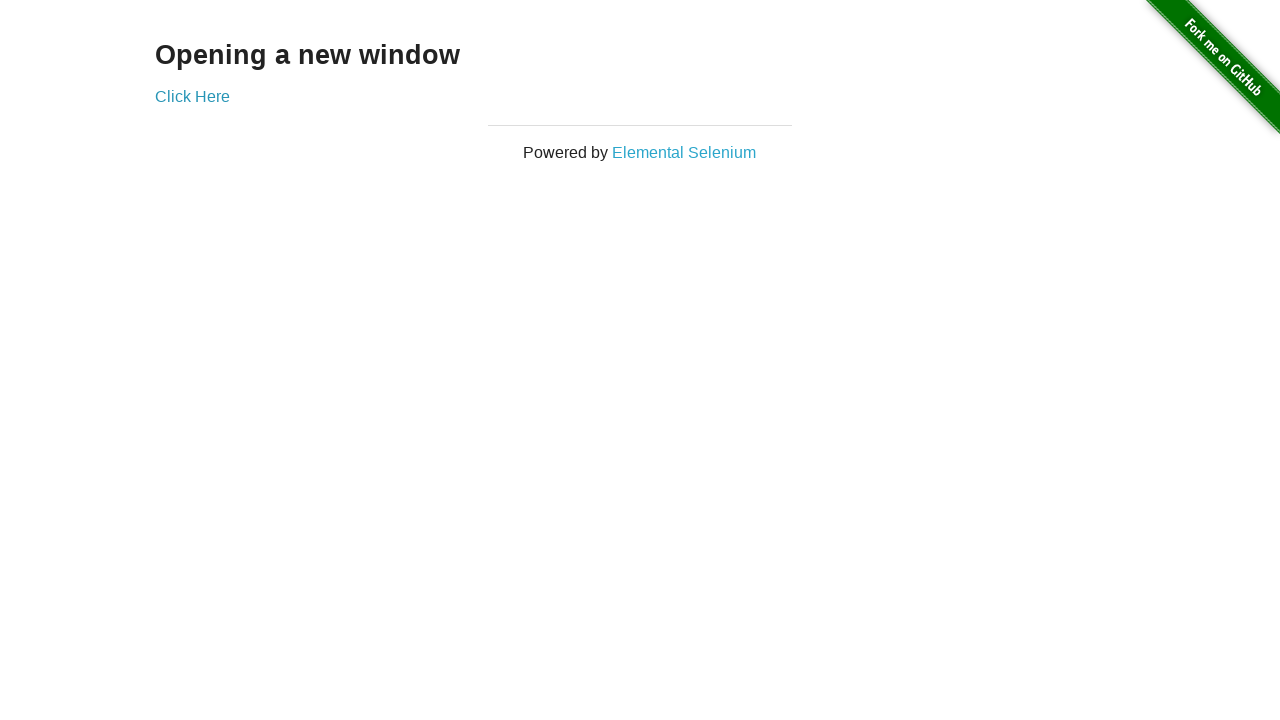

New window finished loading
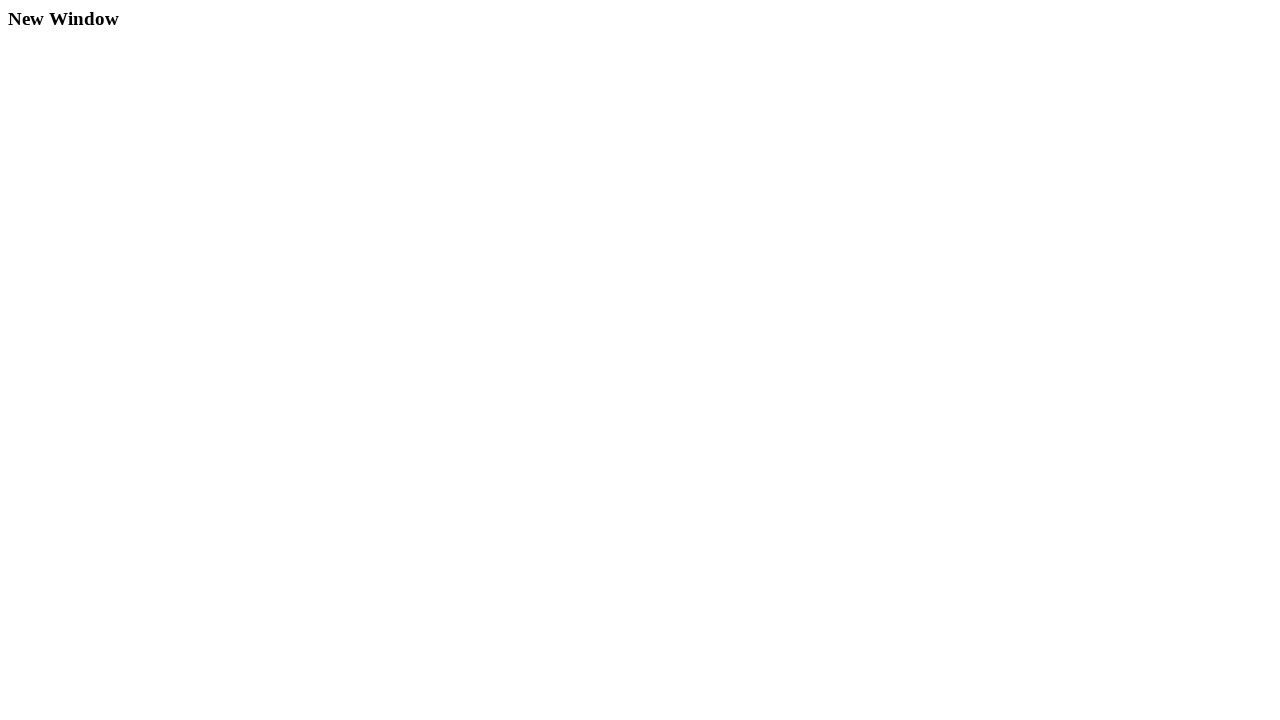

Verified new window title is 'New Window'
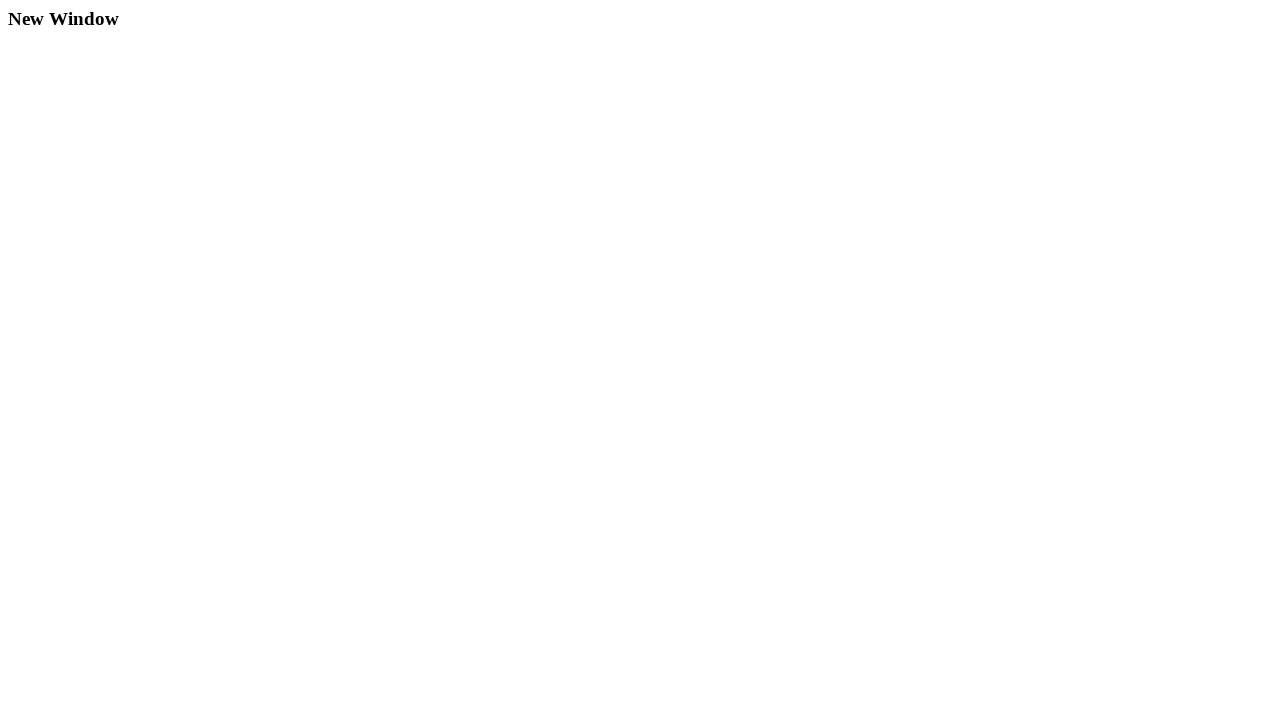

Verified original window title is 'The Internet'
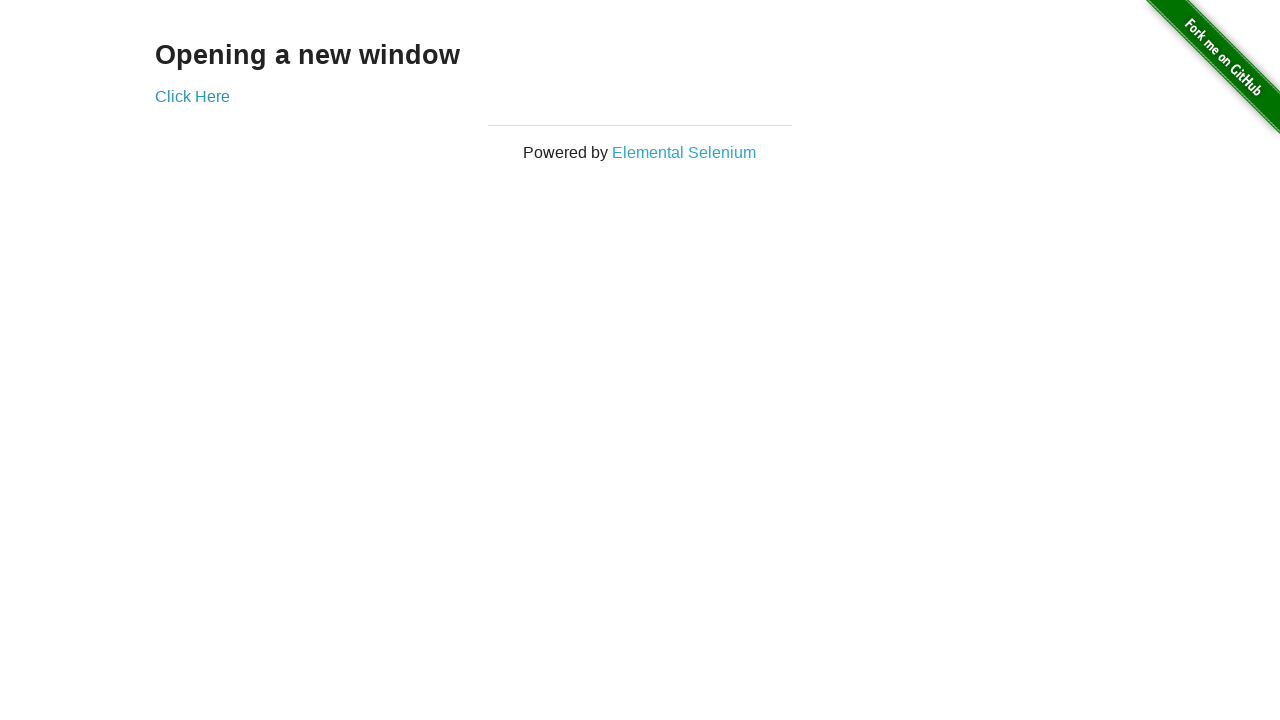

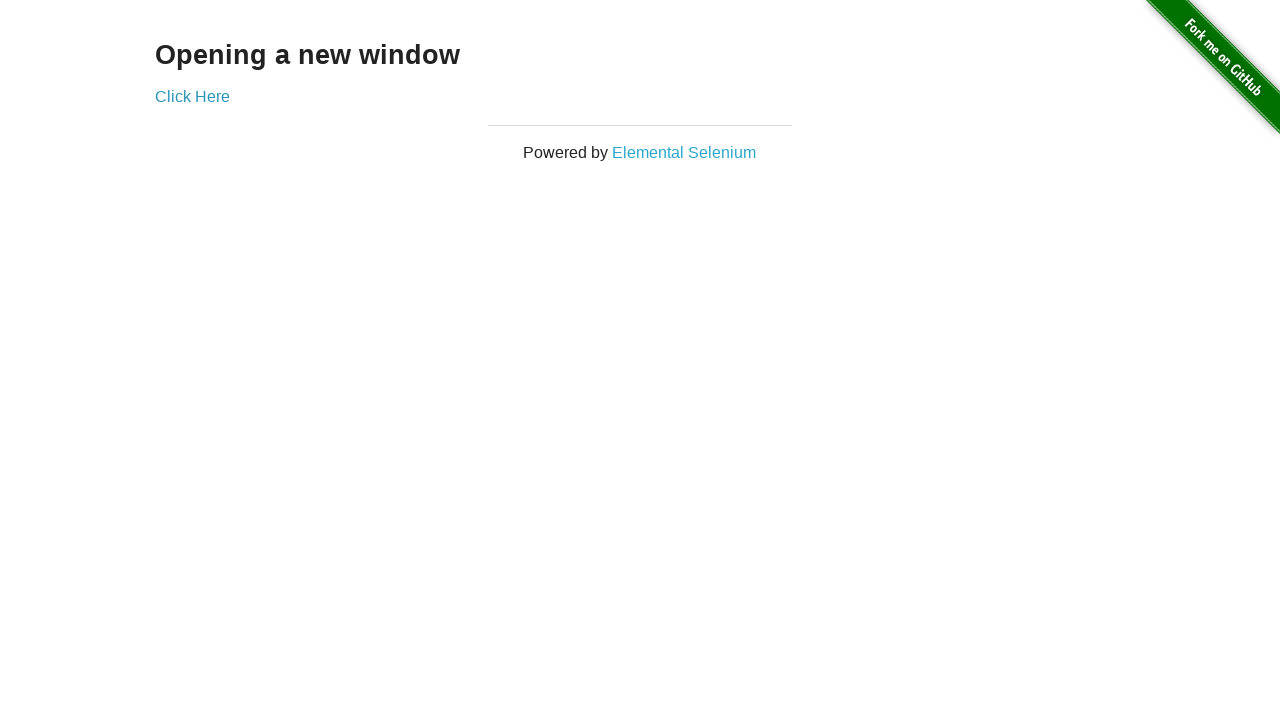